Tests the Python.org search functionality by entering "pycon" in the search box and submitting the search

Starting URL: http://www.python.org

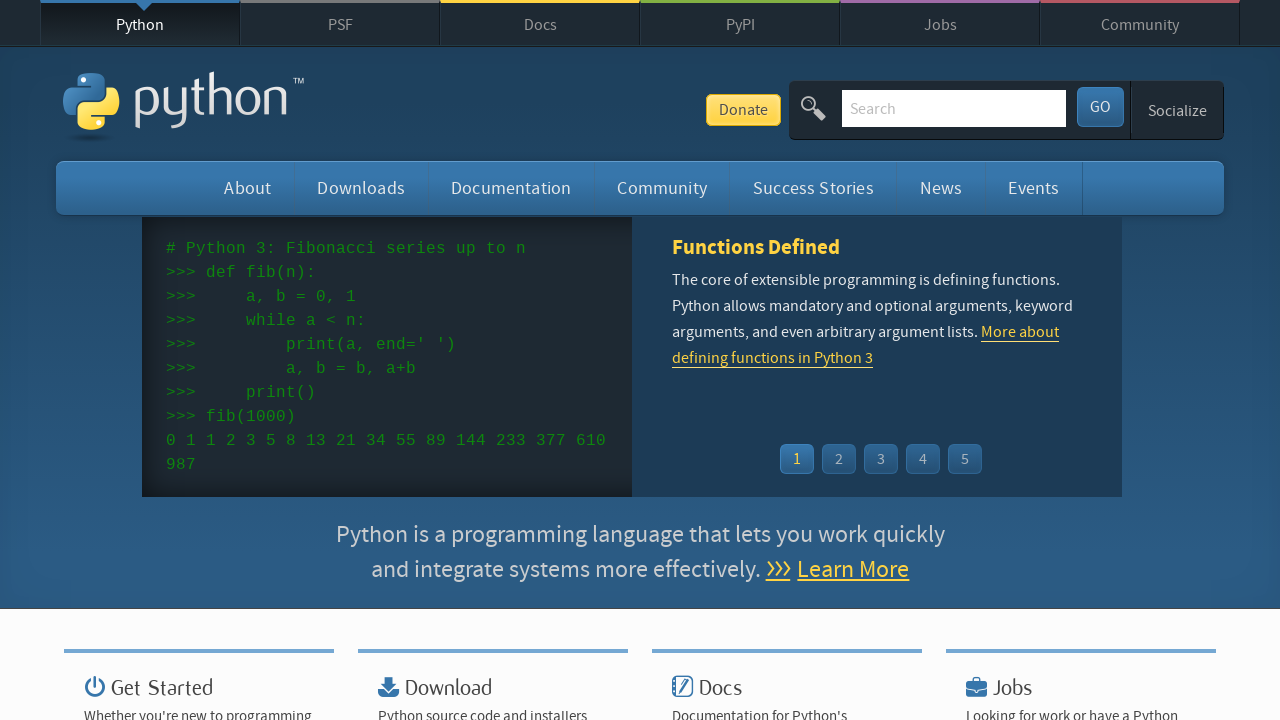

Filled search box with 'pycon' on input[name='q']
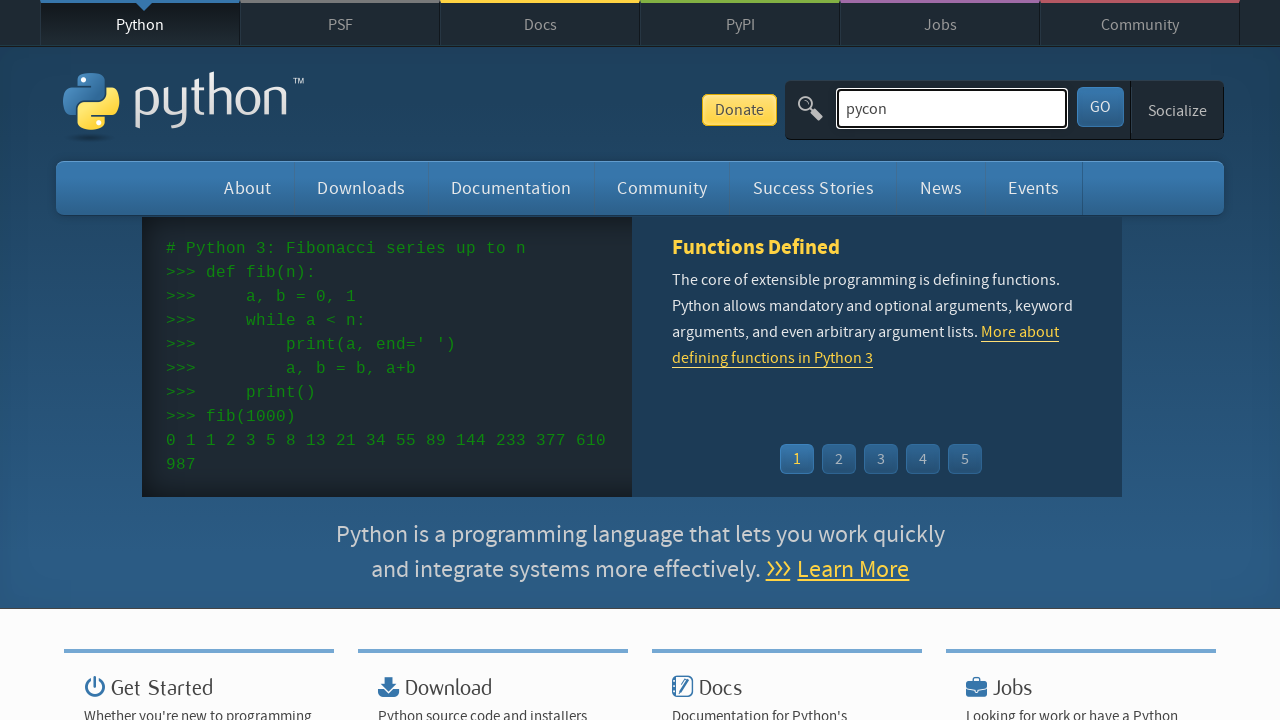

Pressed Enter to submit search on input[name='q']
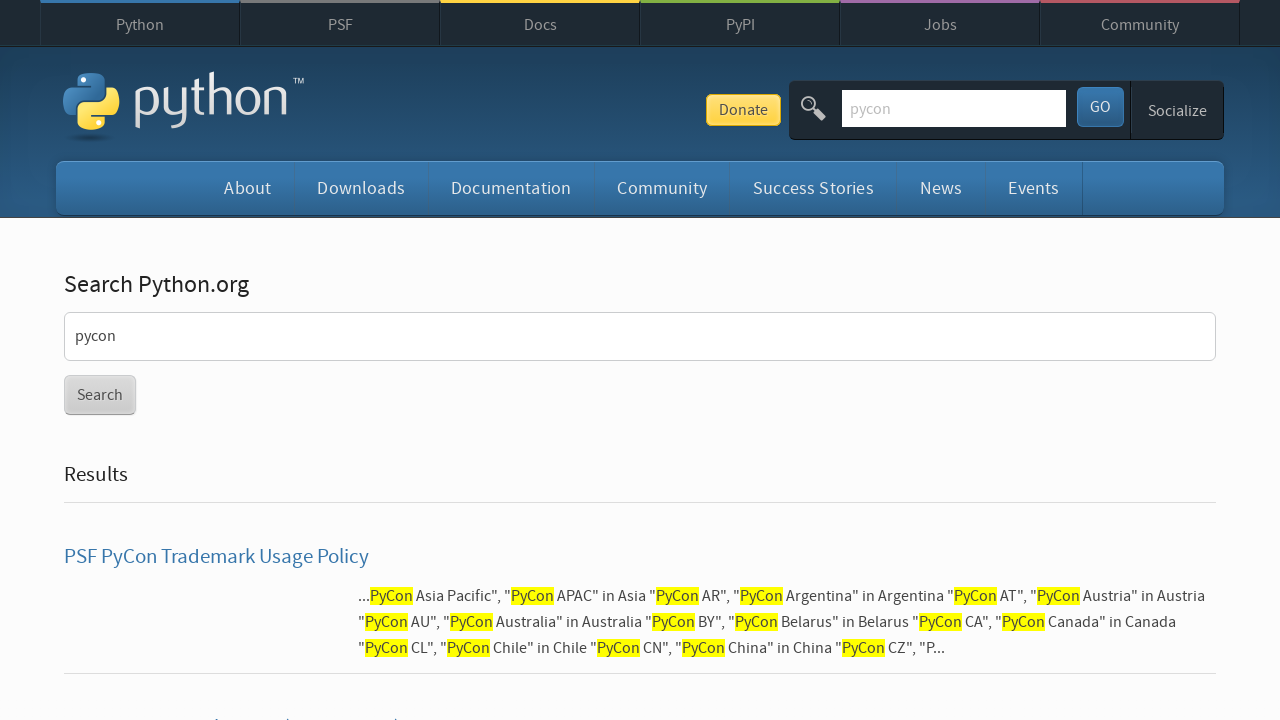

Search results loaded (networkidle)
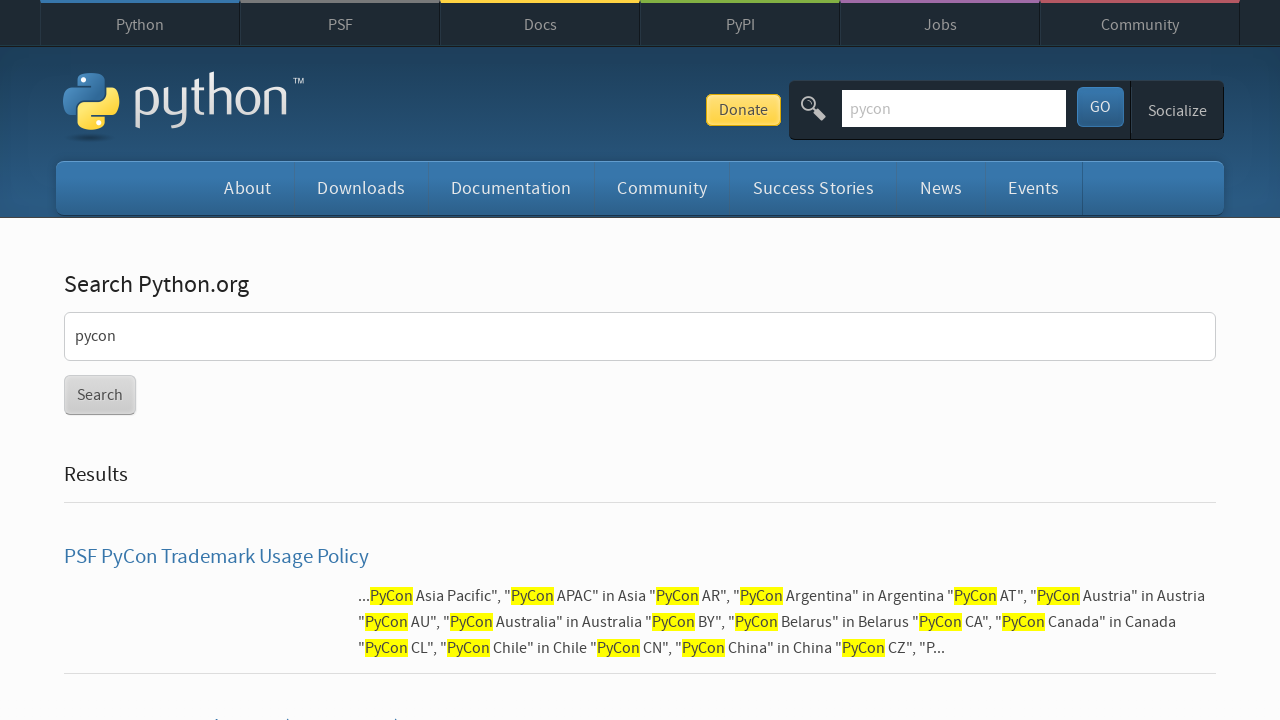

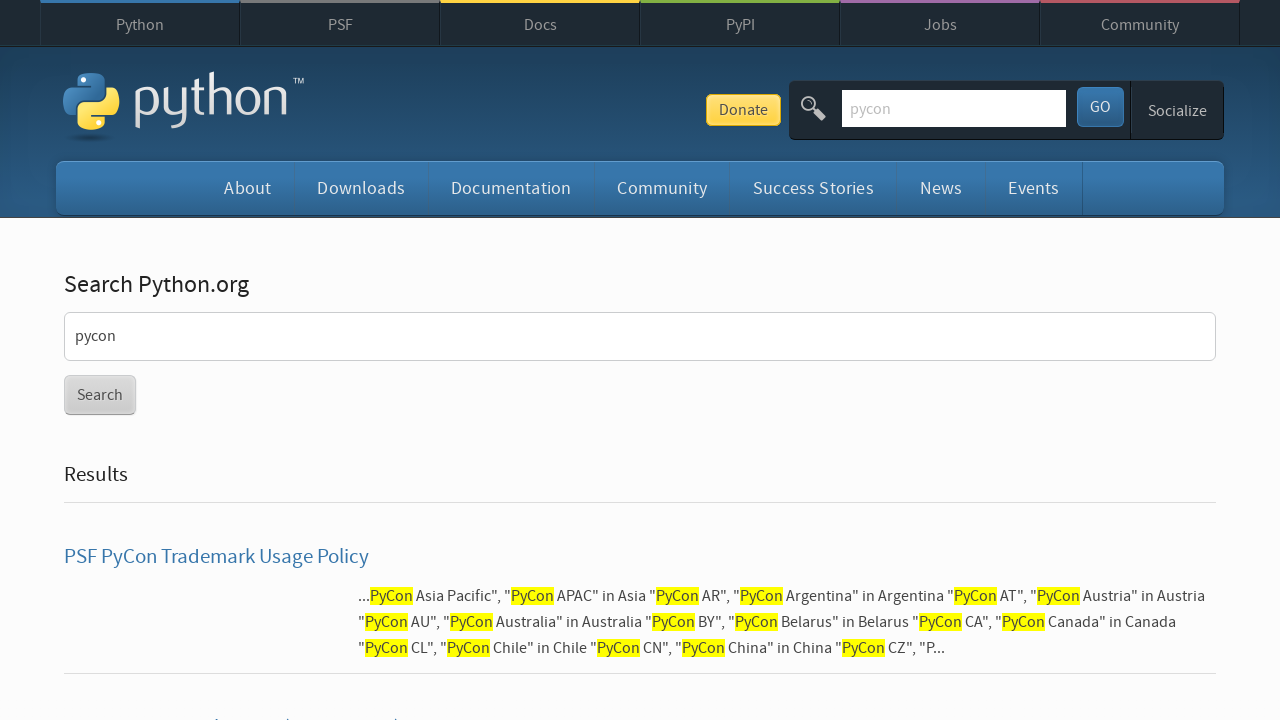